Tests browser window handling by clicking a link that opens a new window, switching to the child window to verify content, then switching back to the parent window.

Starting URL: https://the-internet.herokuapp.com/windows

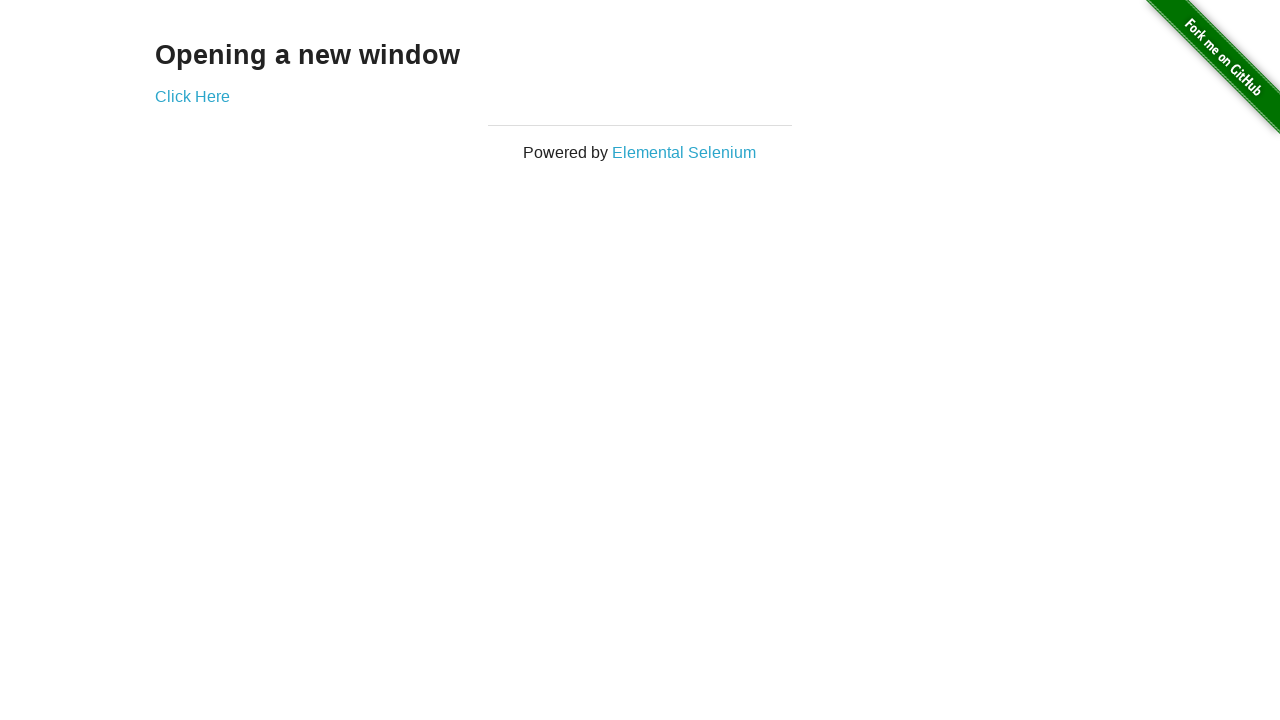

Clicked 'Click Here' link to open new window at (192, 96) on text=Click Here
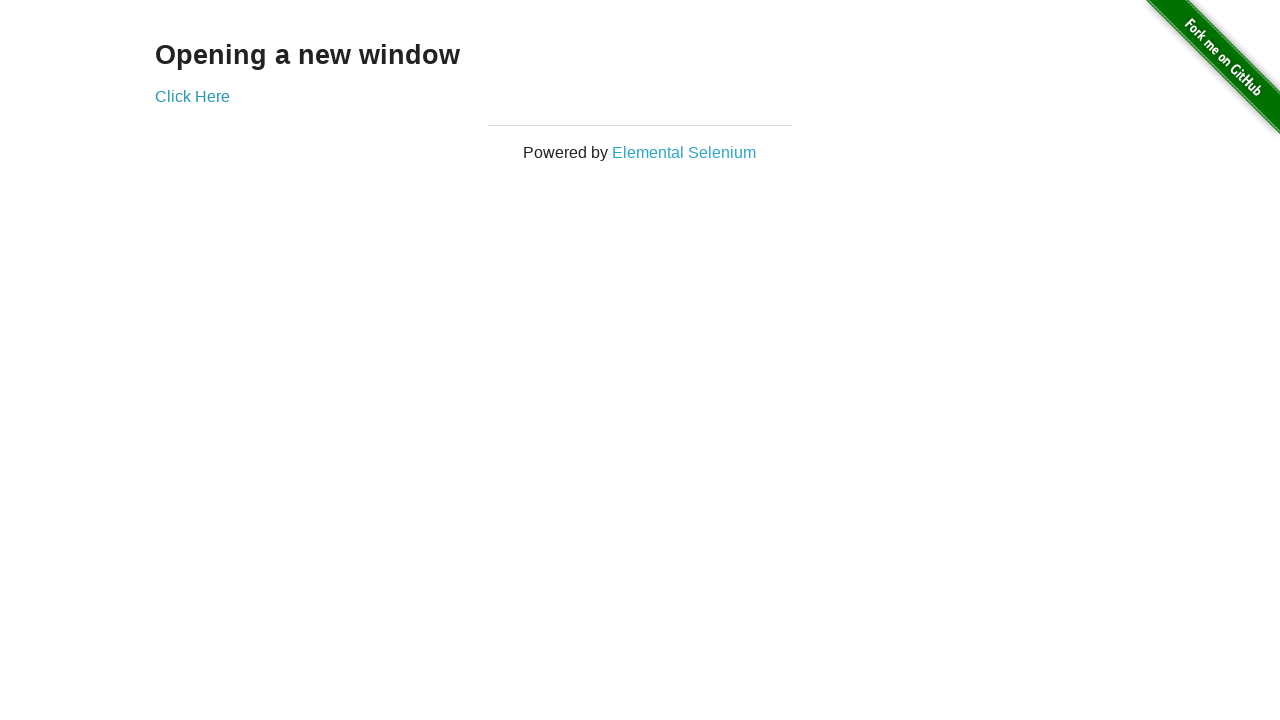

Detected new window opening after clicking 'Click Here' at (192, 96) on text=Click Here
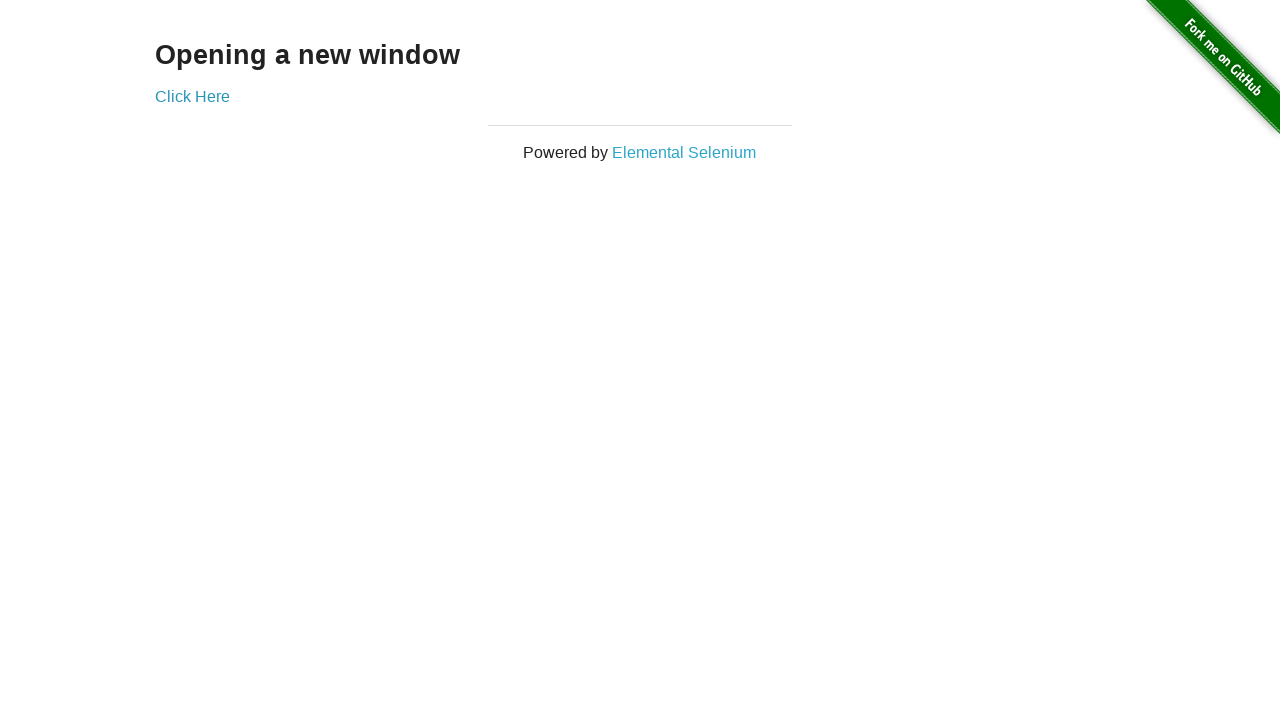

Captured reference to new child window
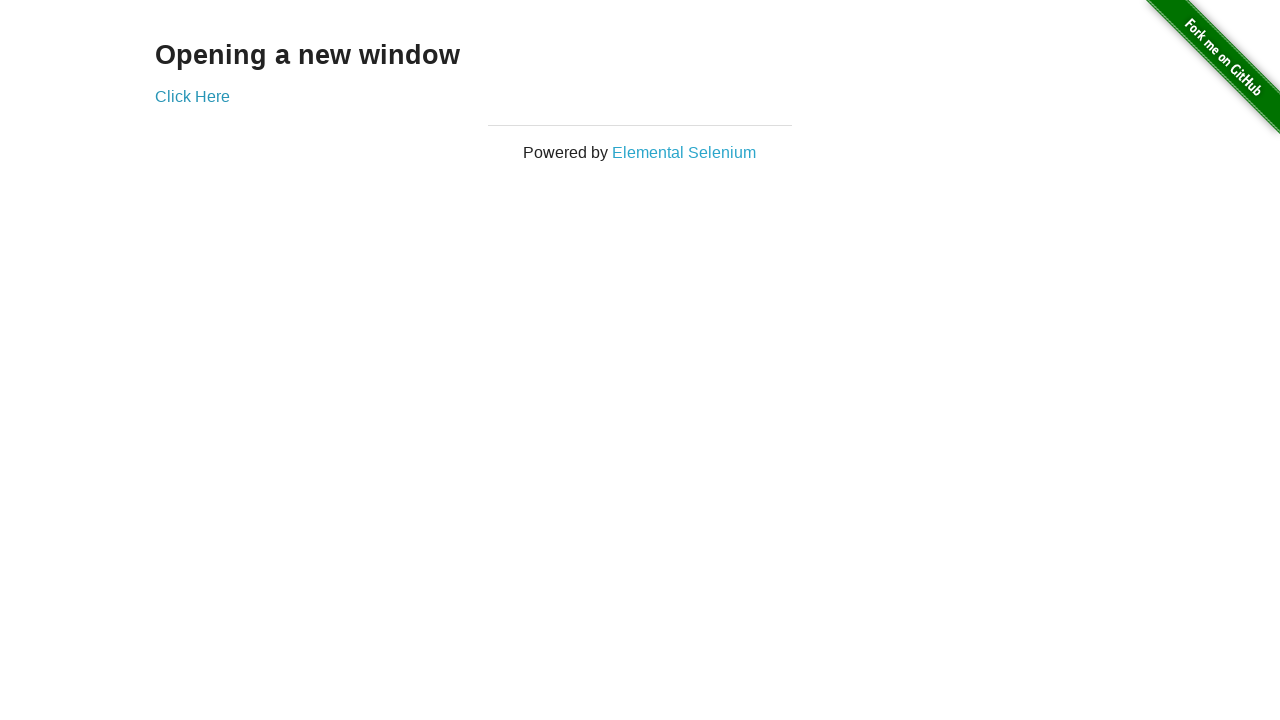

New window finished loading
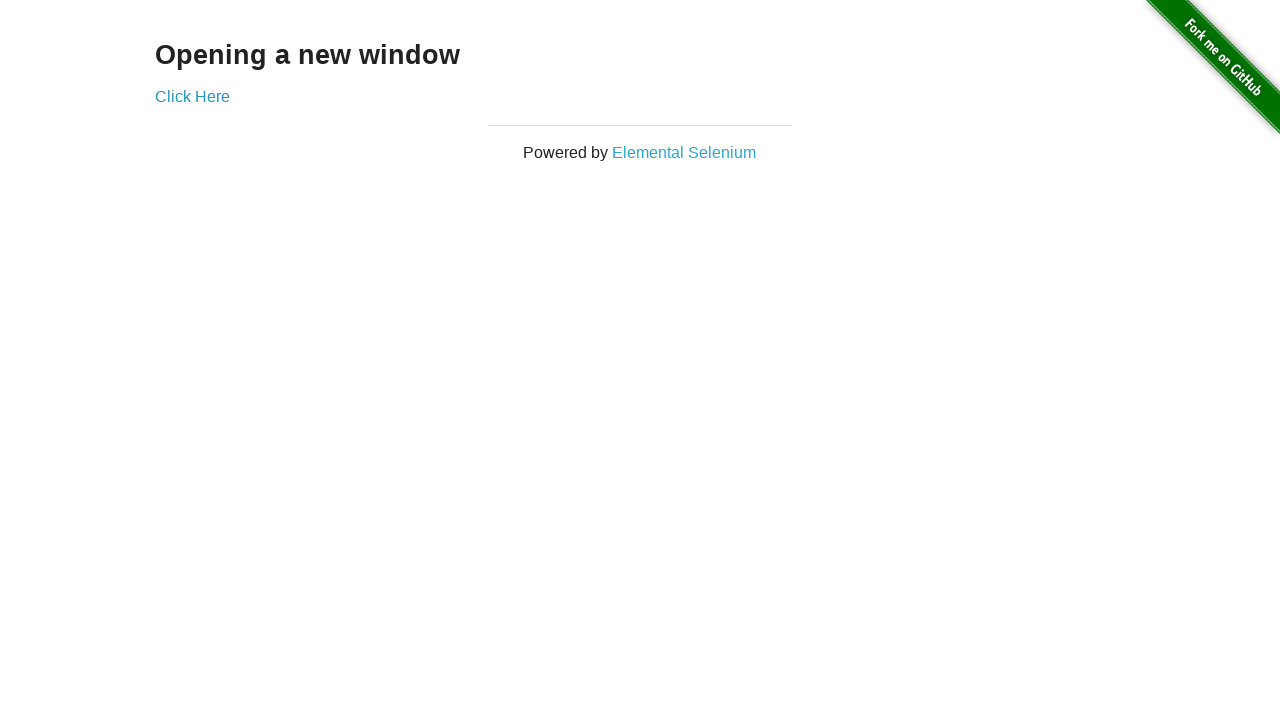

Verified h3 element exists in child window
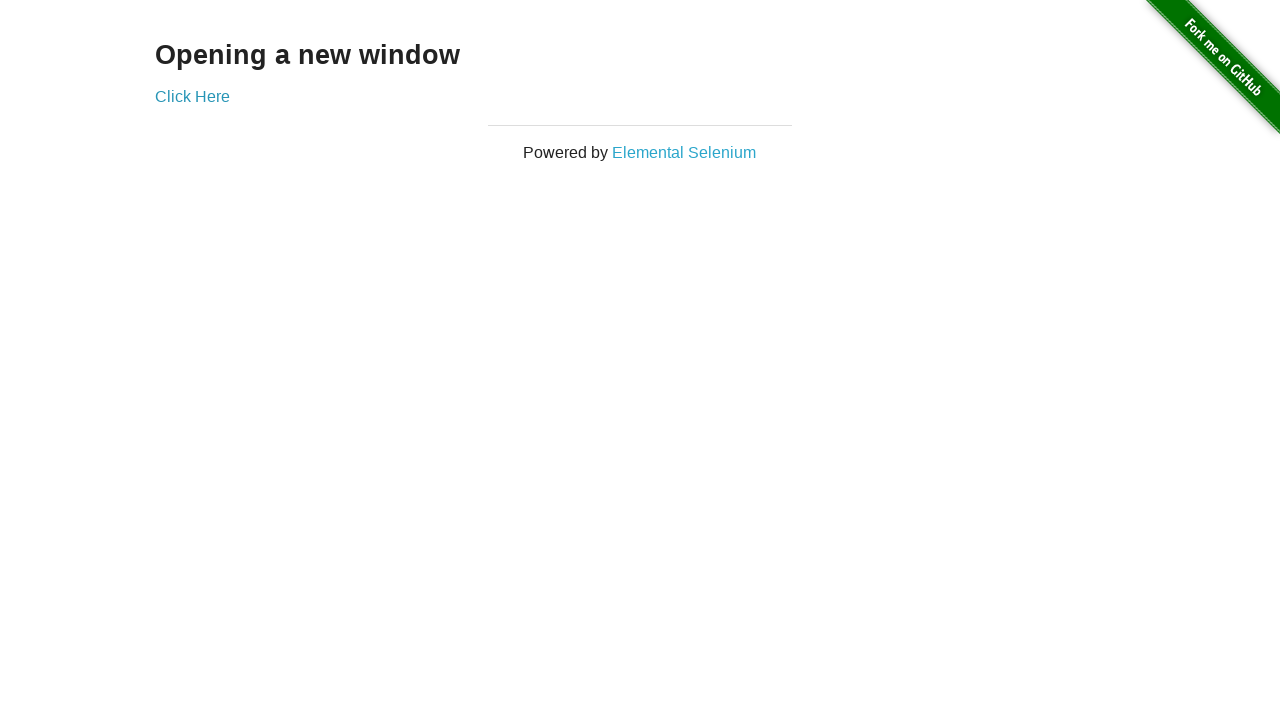

Switched back to parent window
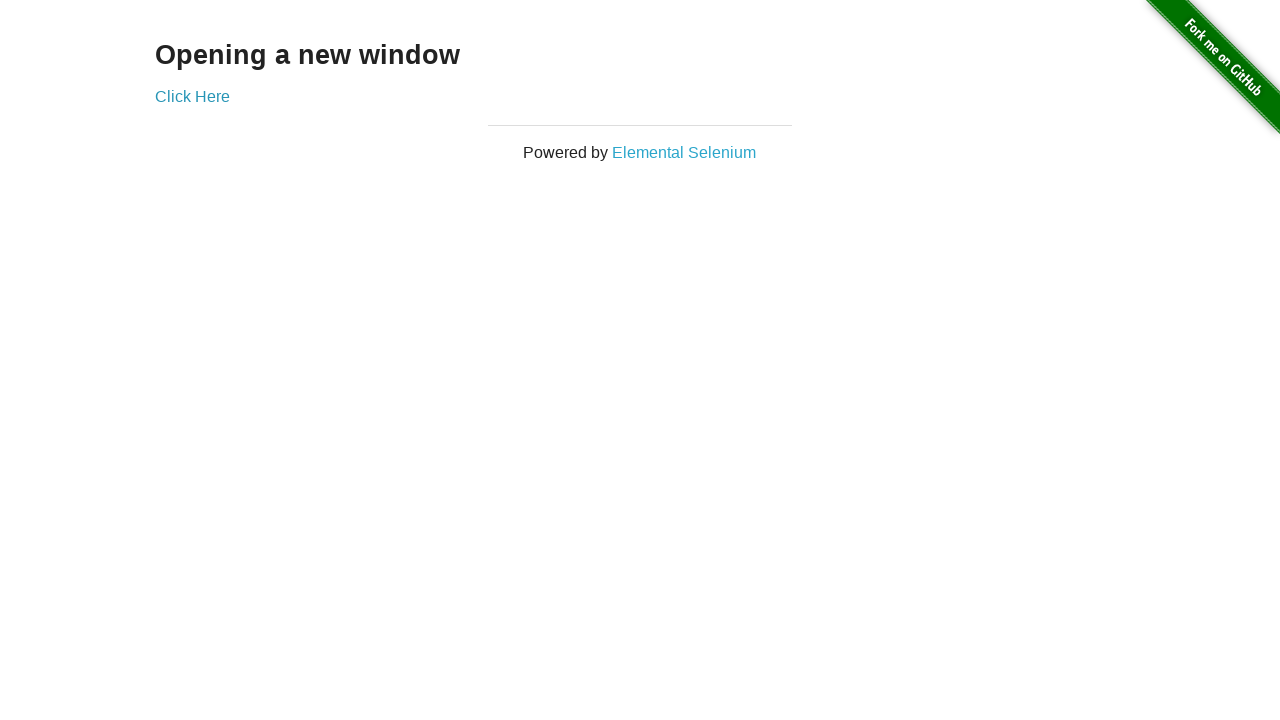

Verified h3 element exists in parent window
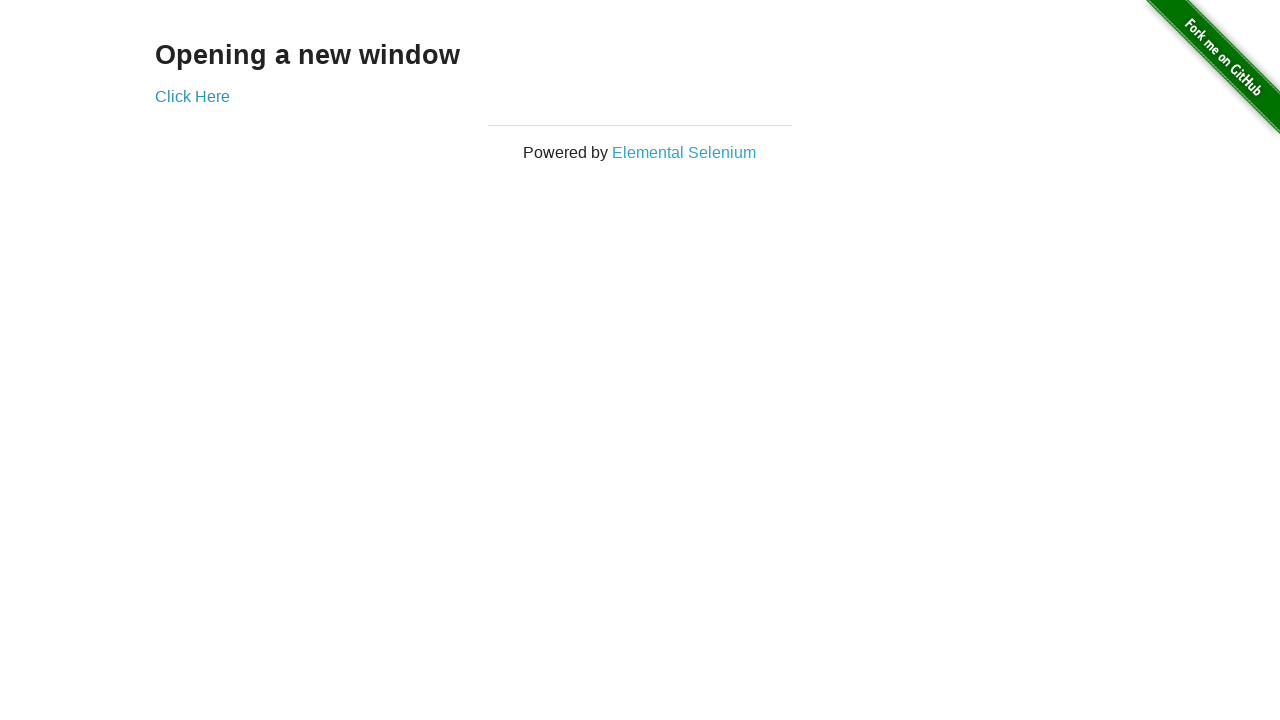

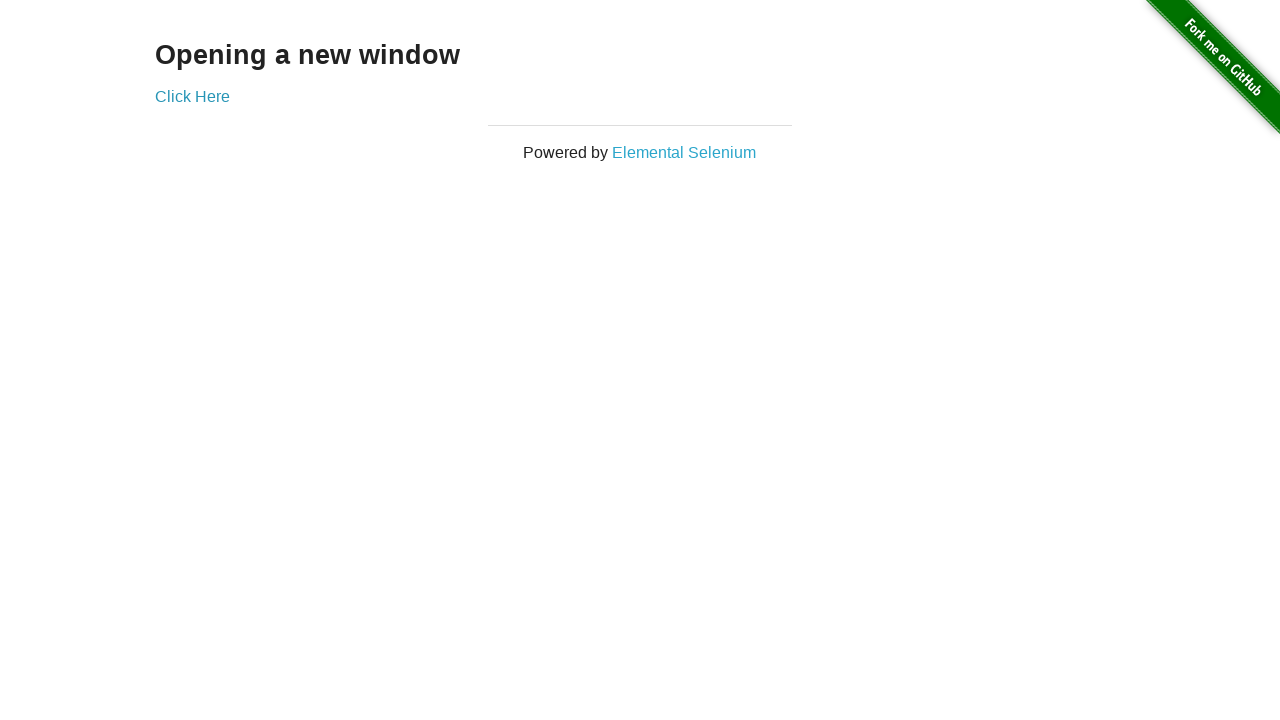